Tests dropdown selection functionality on a demo QA site by selecting options using index, visible text, and value from the Old Style Select Menu

Starting URL: https://demoqa.com/select-menu

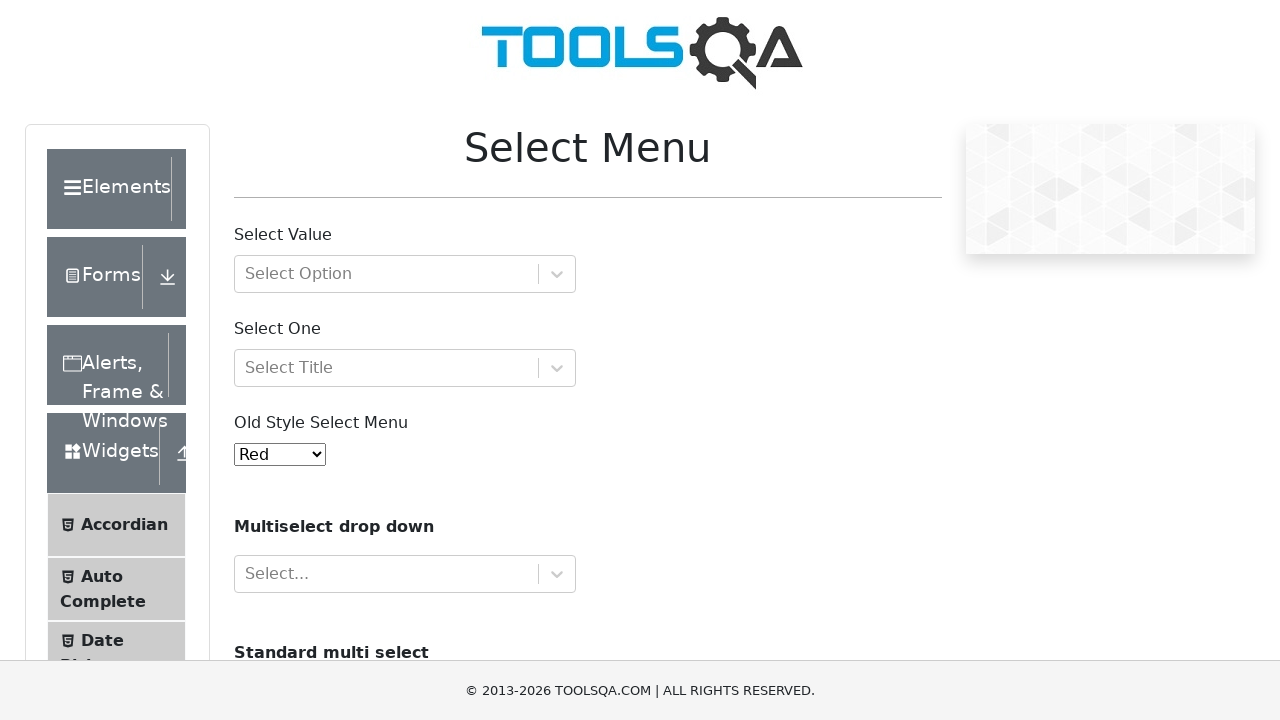

Selected 'Purple' option by index 4 from Old Style Select Menu on #oldSelectMenu
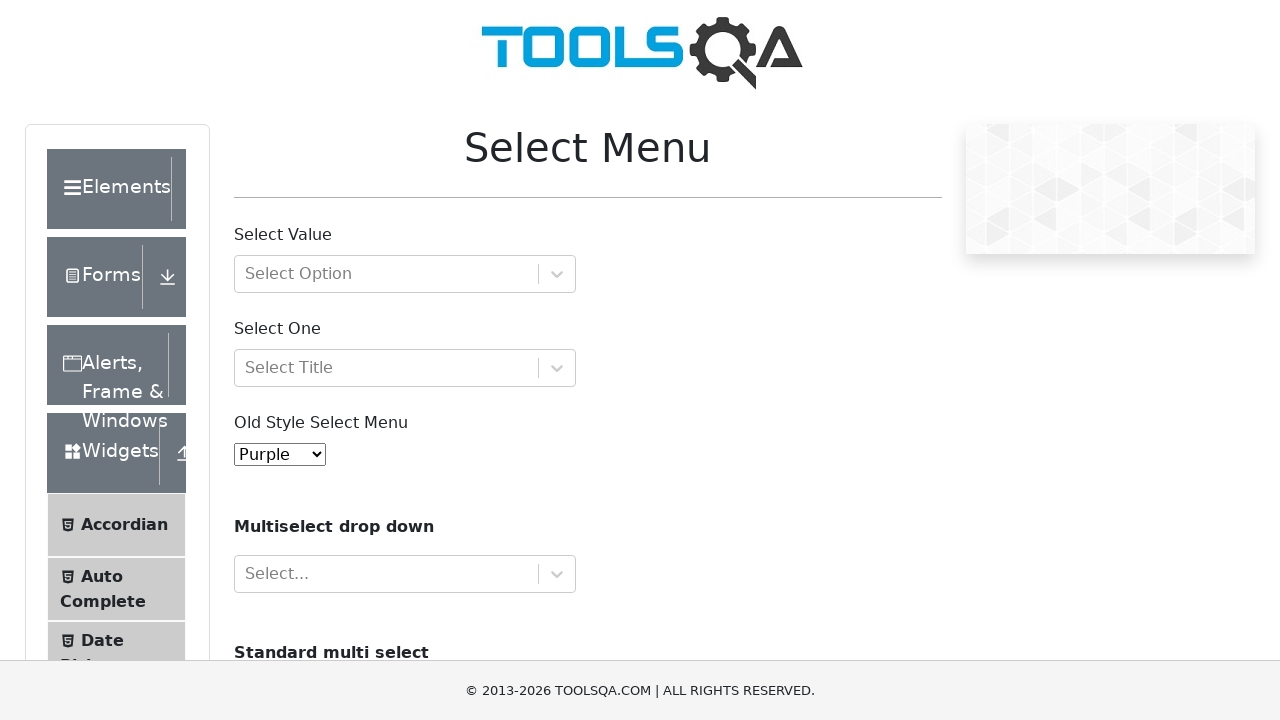

Selected 'Magenta' option by visible text from Old Style Select Menu on #oldSelectMenu
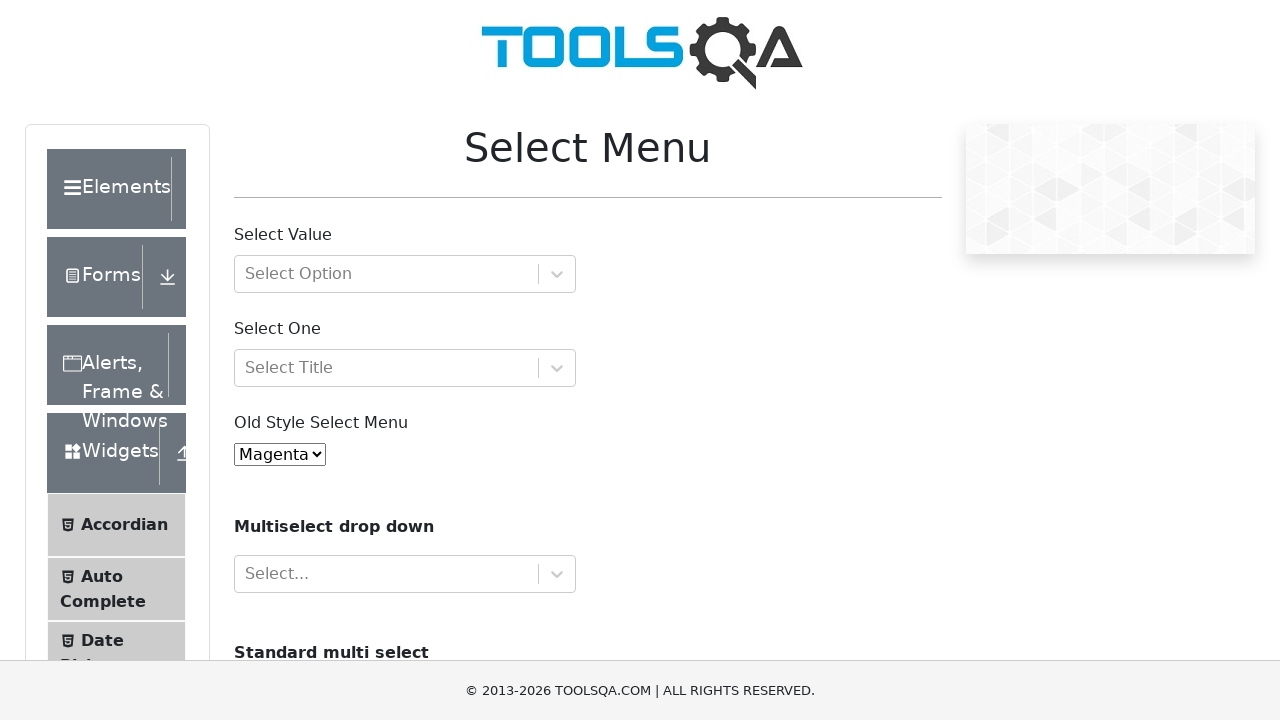

Selected 'Blue' option by value '1' from Old Style Select Menu on #oldSelectMenu
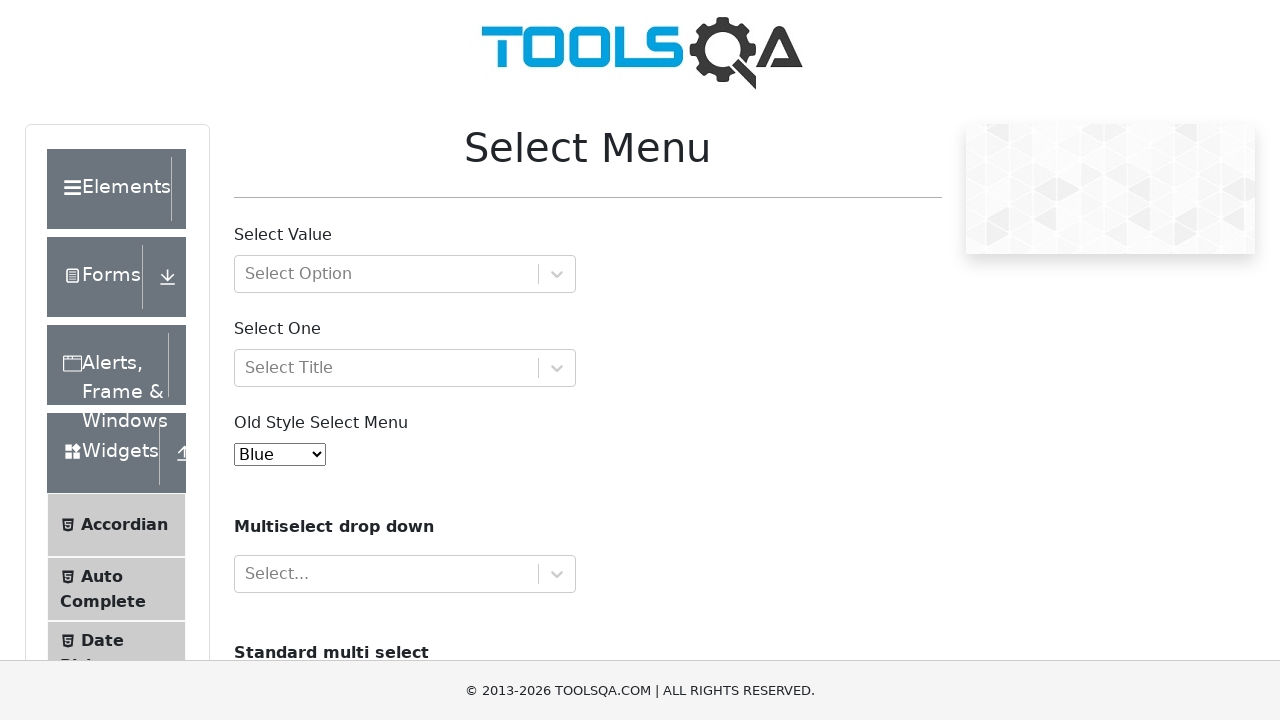

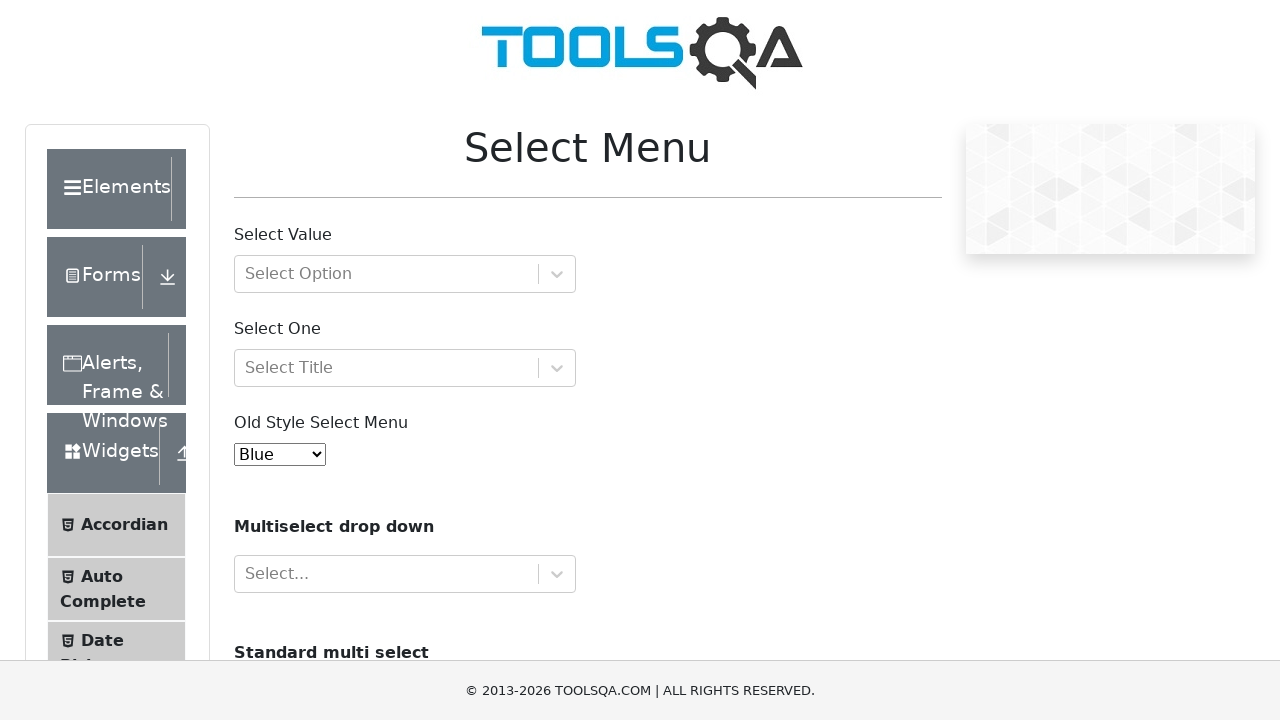